Verifies that payment system logos are present on the MTS Belarus website

Starting URL: https://www.mts.by

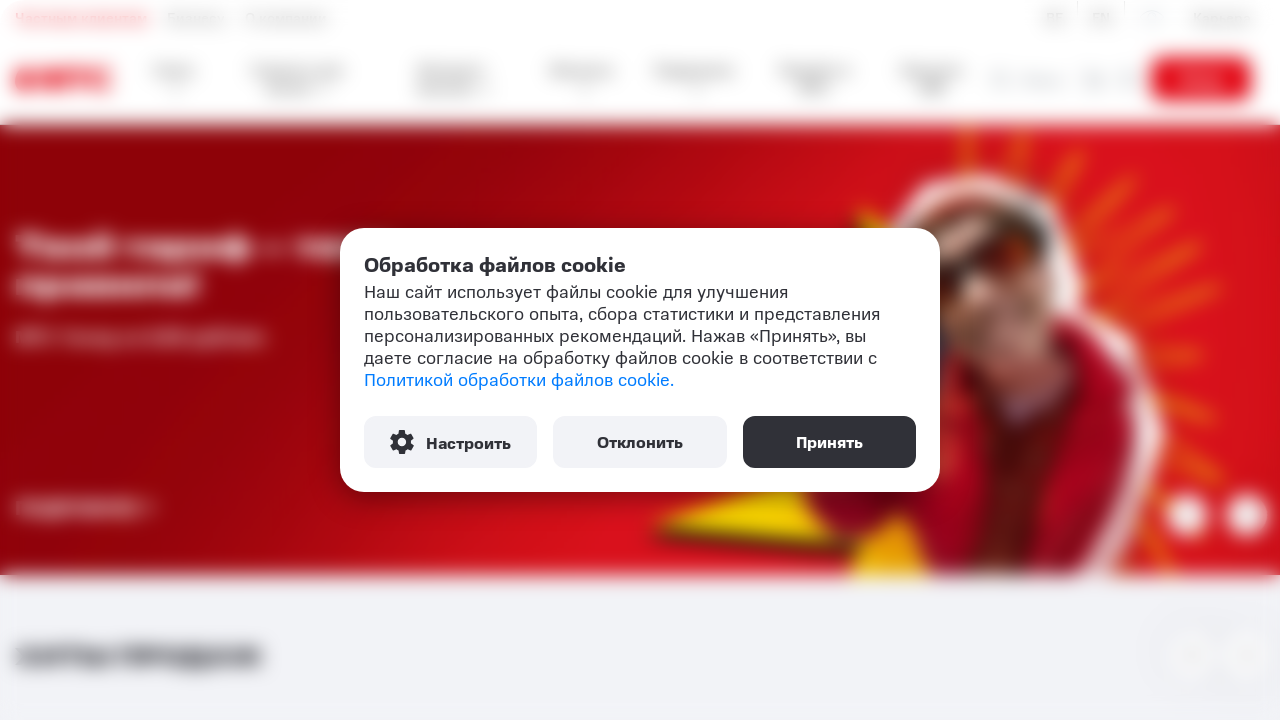

Waited for first payment logo to be present
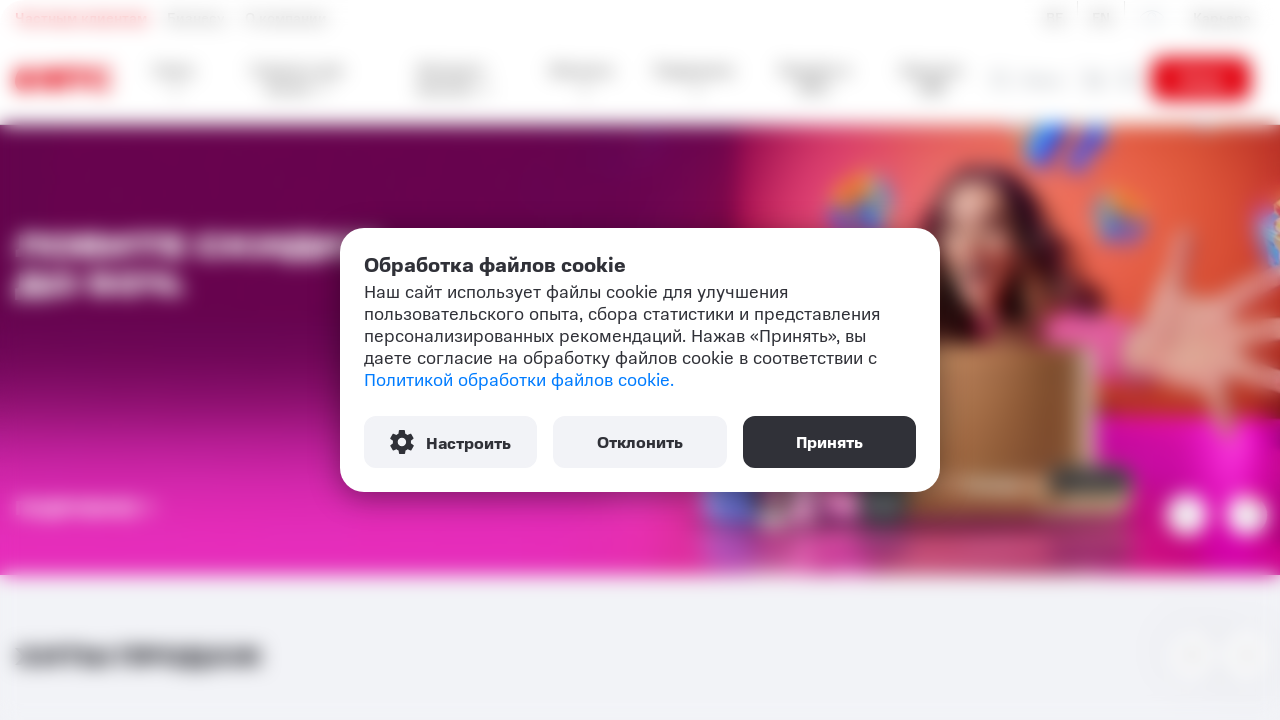

Verified that payment system logos are present on MTS Belarus website
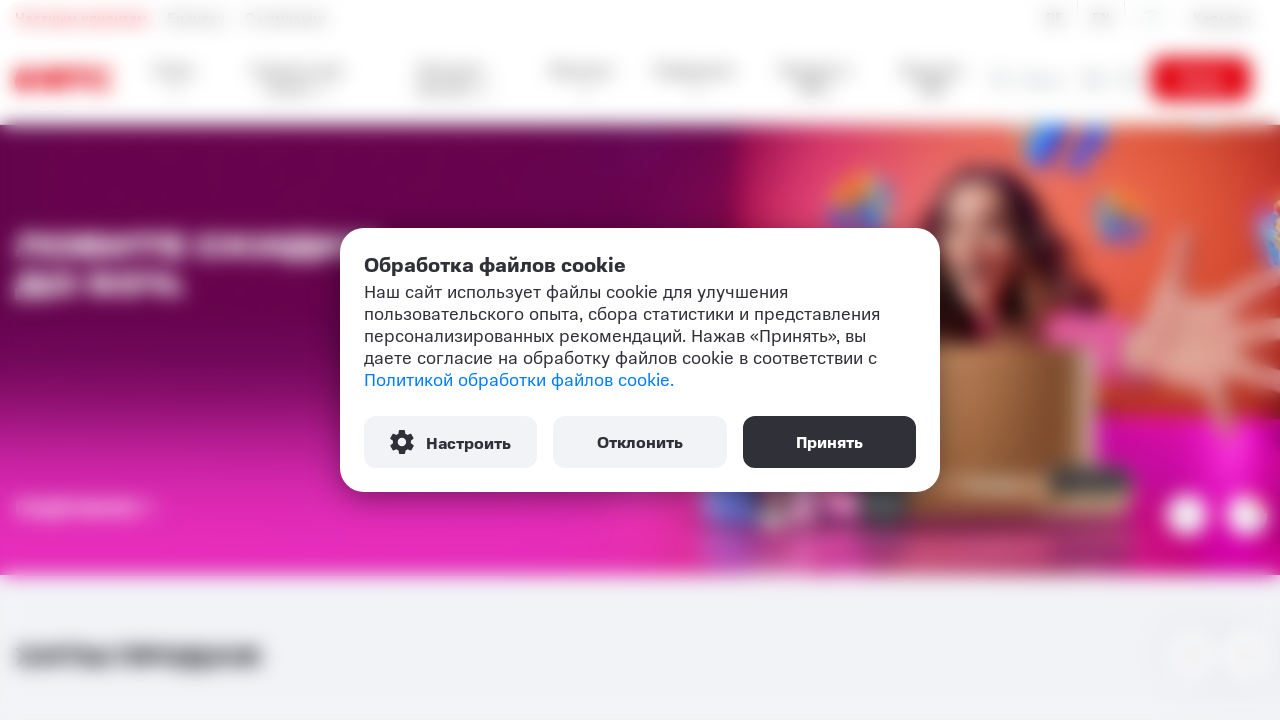

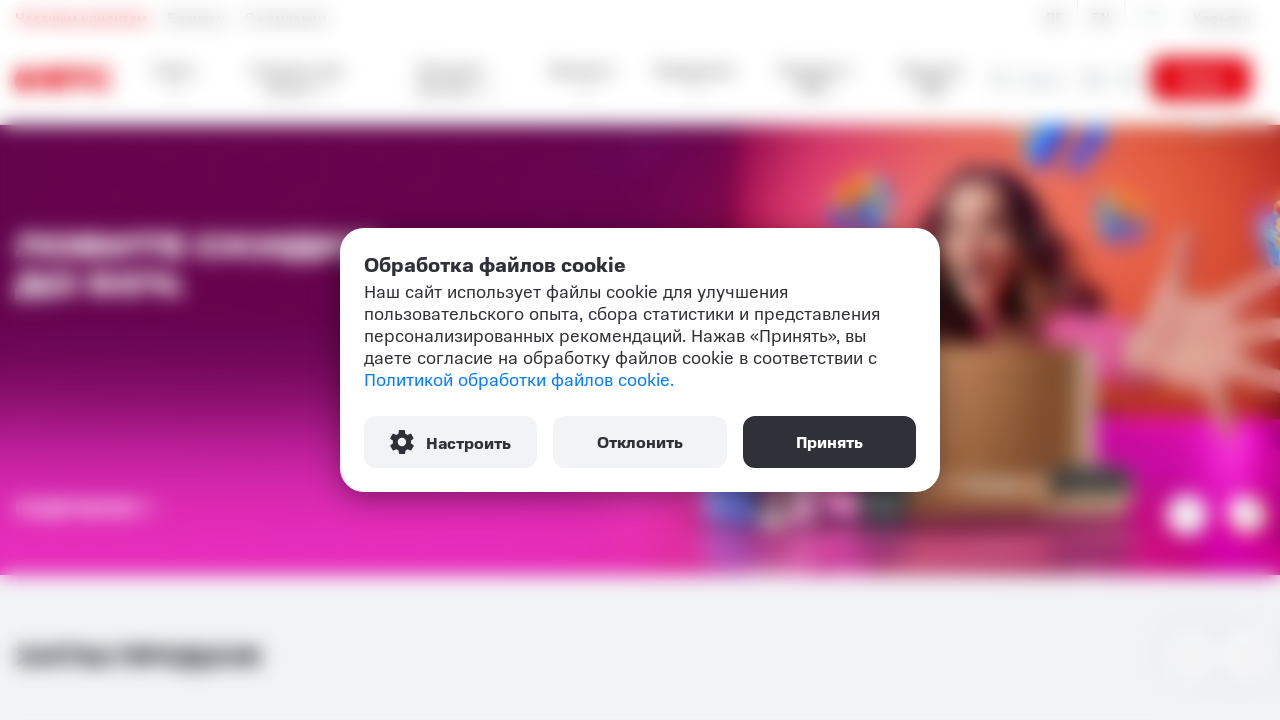